Tests adding a laptop product to the shopping cart on Demoblaze e-commerce demo site, verifying the "Product added" confirmation alert appears

Starting URL: https://www.demoblaze.com

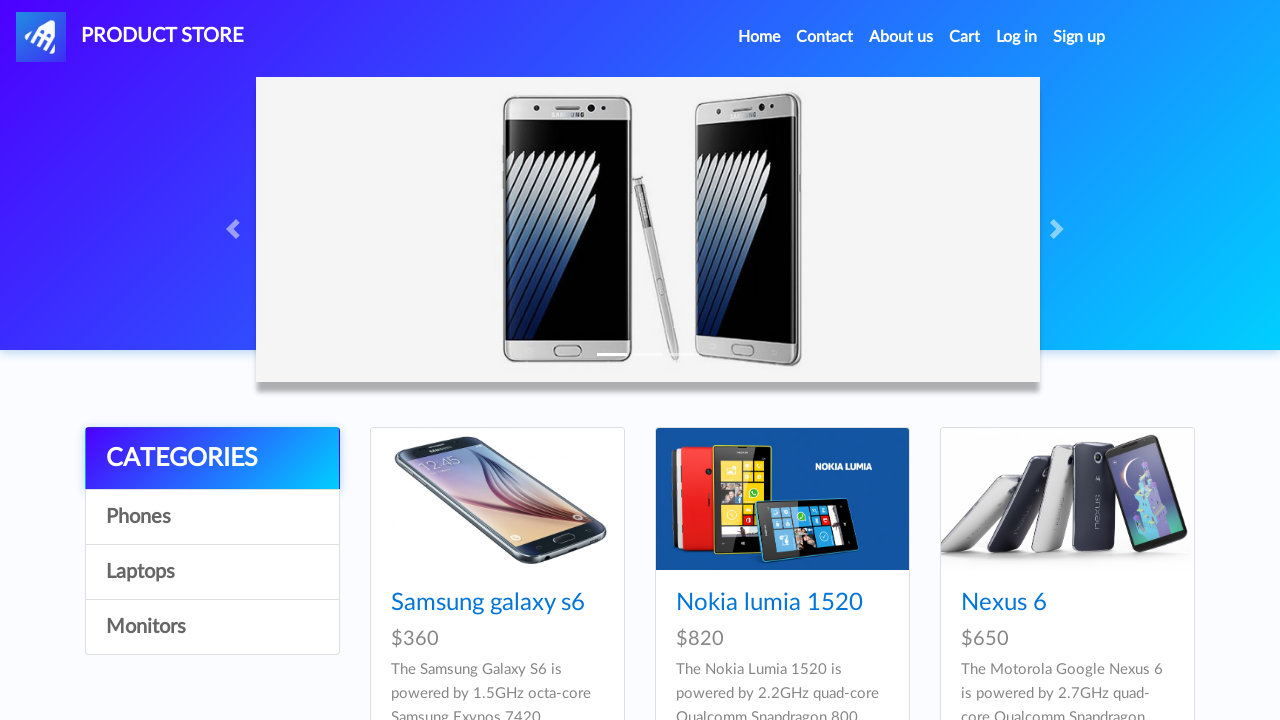

Clicked on Laptops category link at (212, 572) on text=Laptops
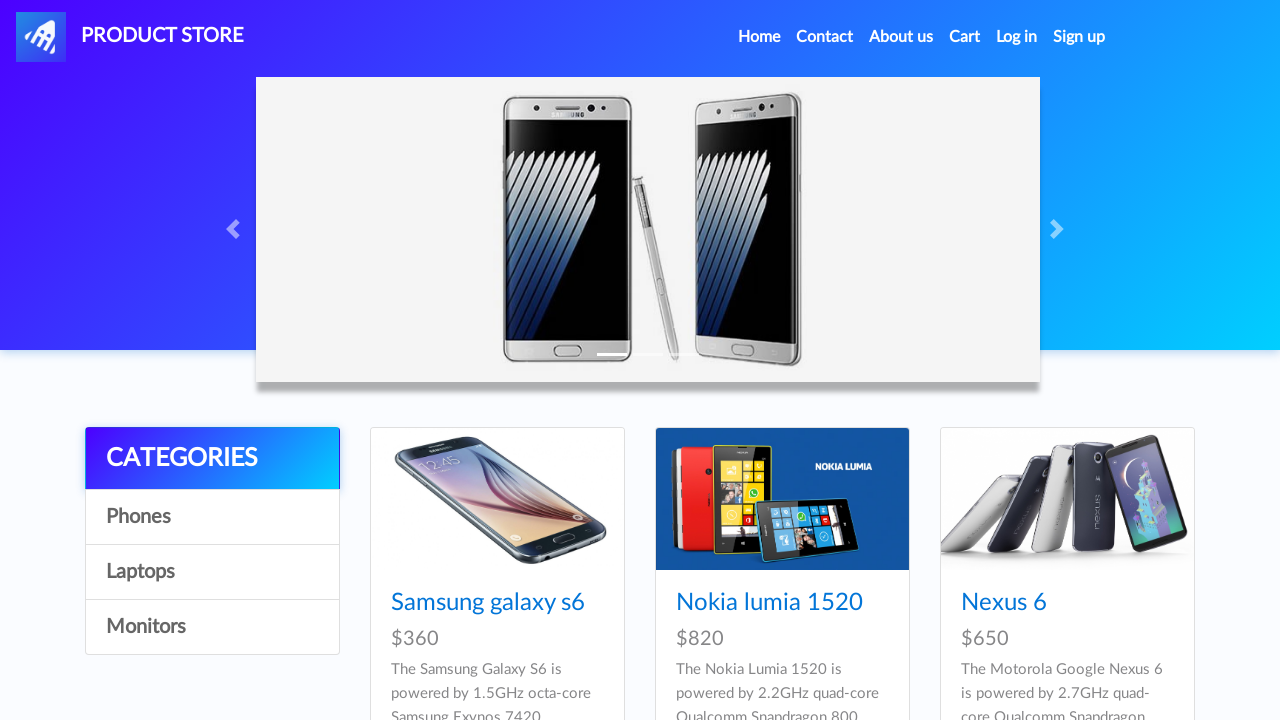

Waited 2 seconds for Laptops category to load
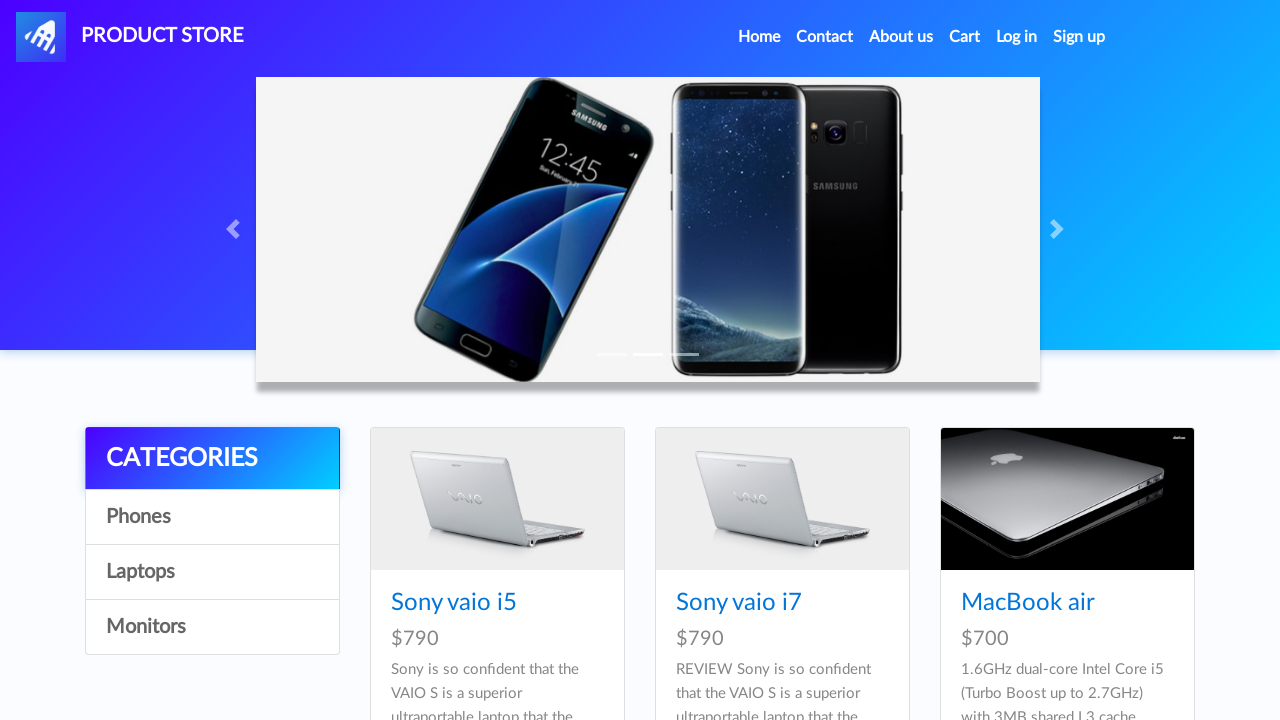

Clicked on the first laptop product in the list at (497, 499) on div#tbodyid > div:nth-child(1) > div > a
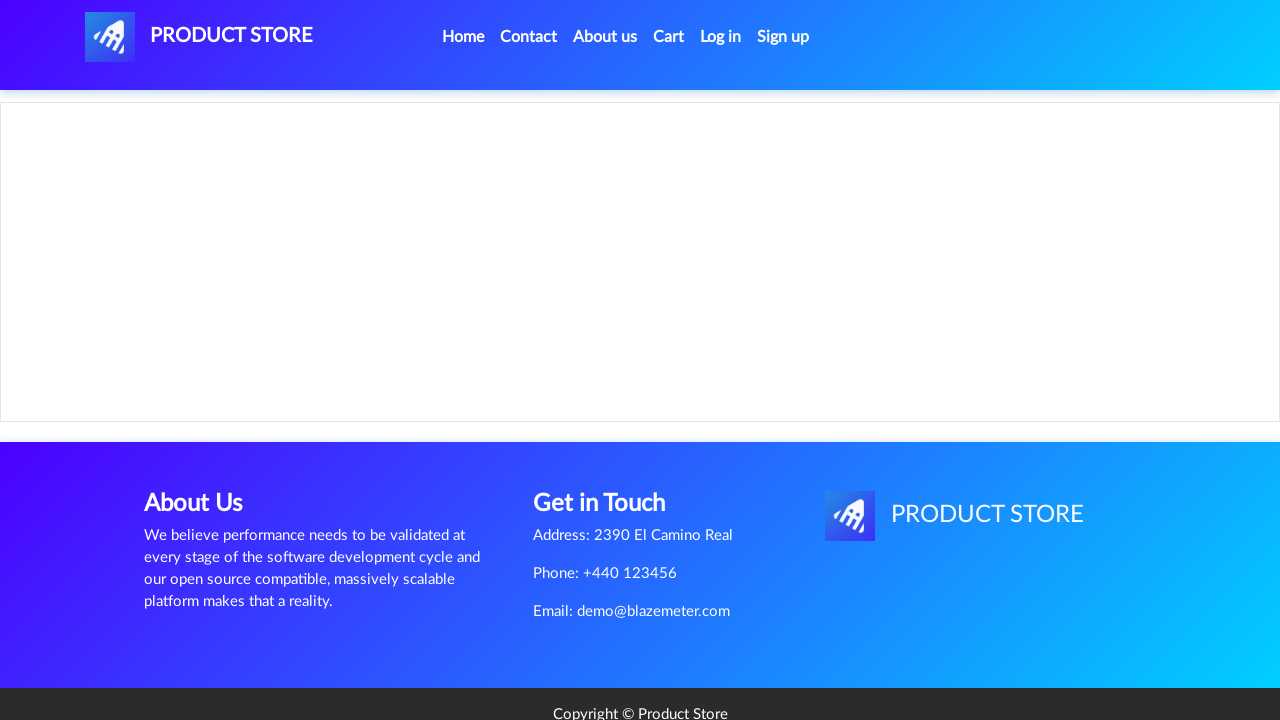

Waited 2 seconds for product details to load
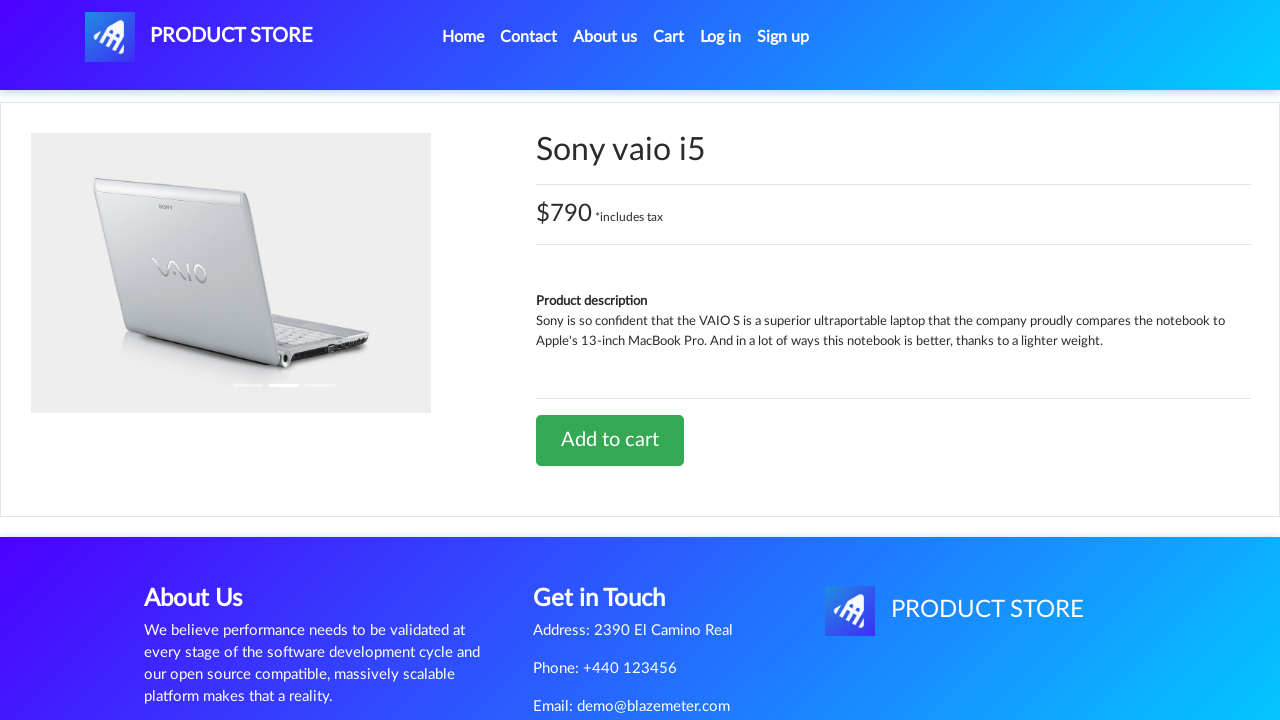

Retrieved product model: Sony vaio i5
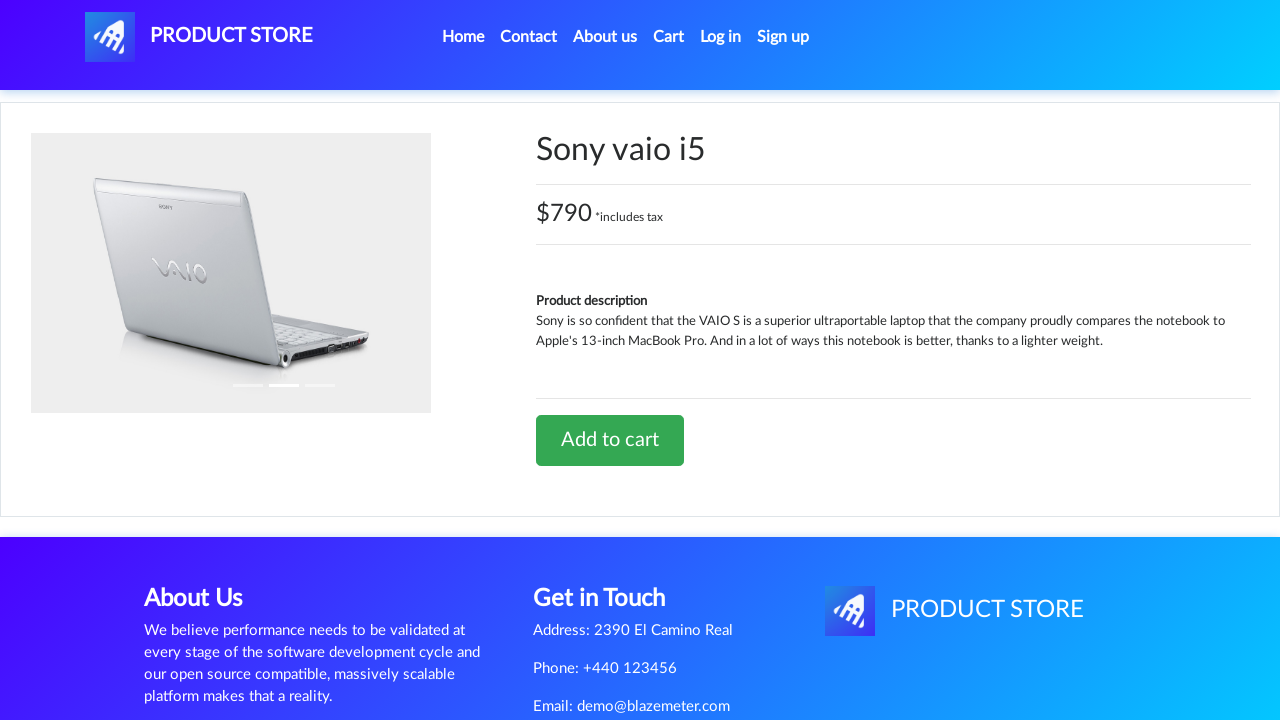

Retrieved product price: $790 *includes tax
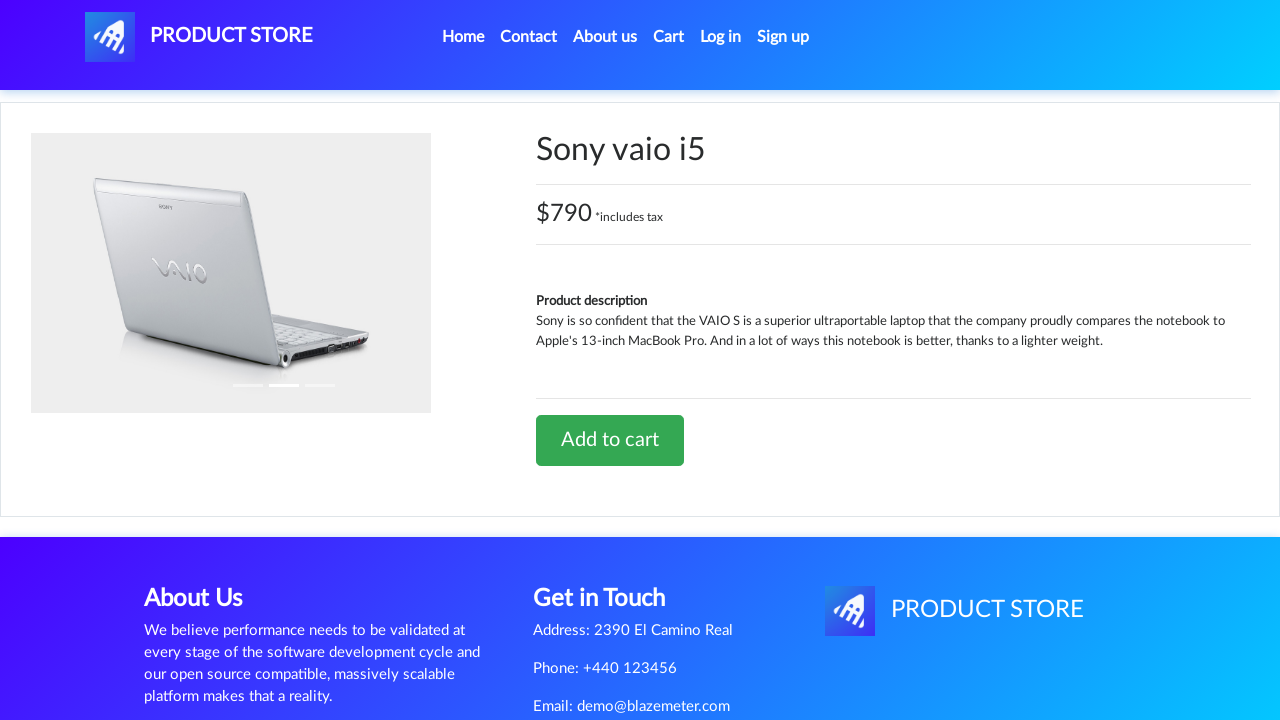

Clicked 'Add to cart' button at (610, 440) on text=Add to cart
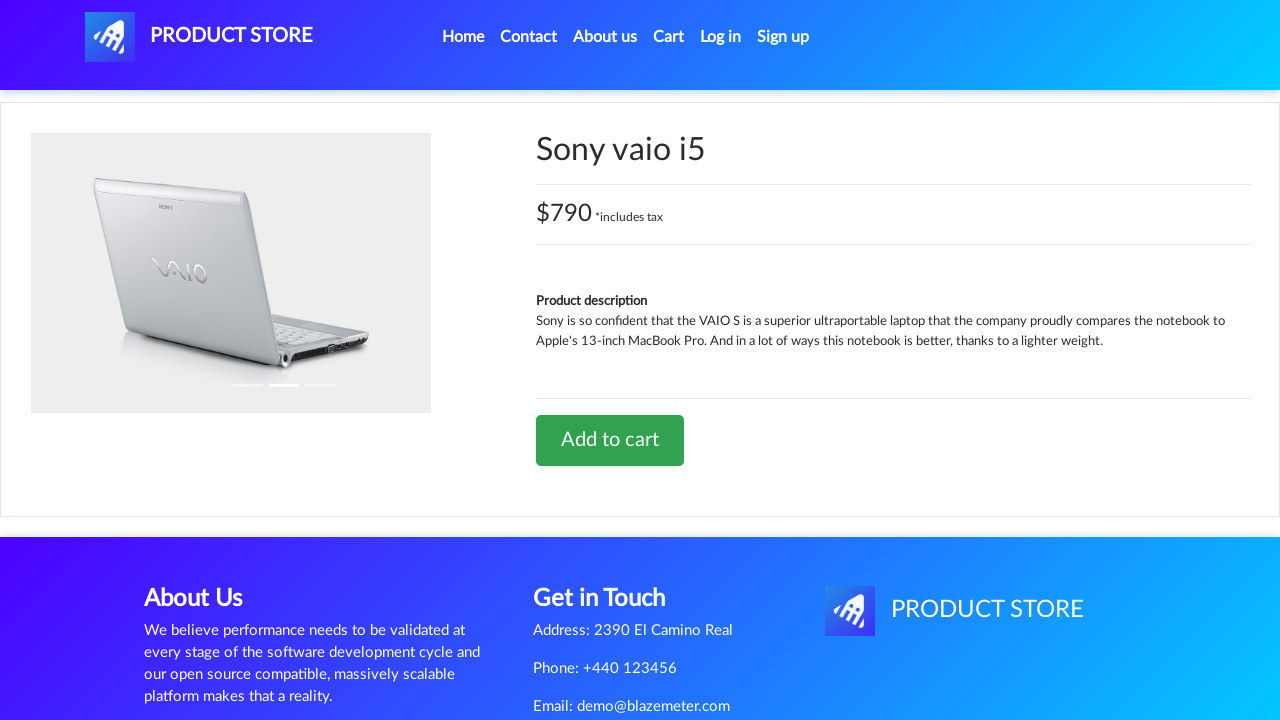

Waited 2 seconds for add to cart action to complete
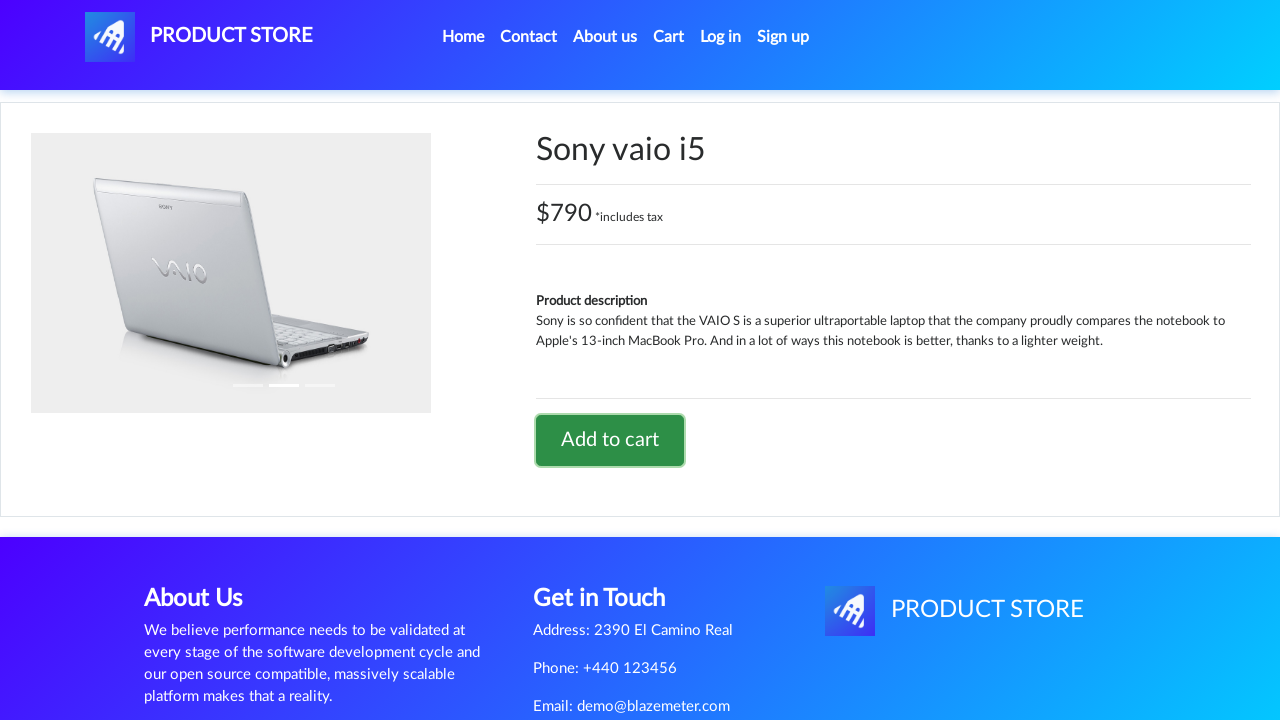

Set up dialog handler to accept 'Product added' confirmation alert
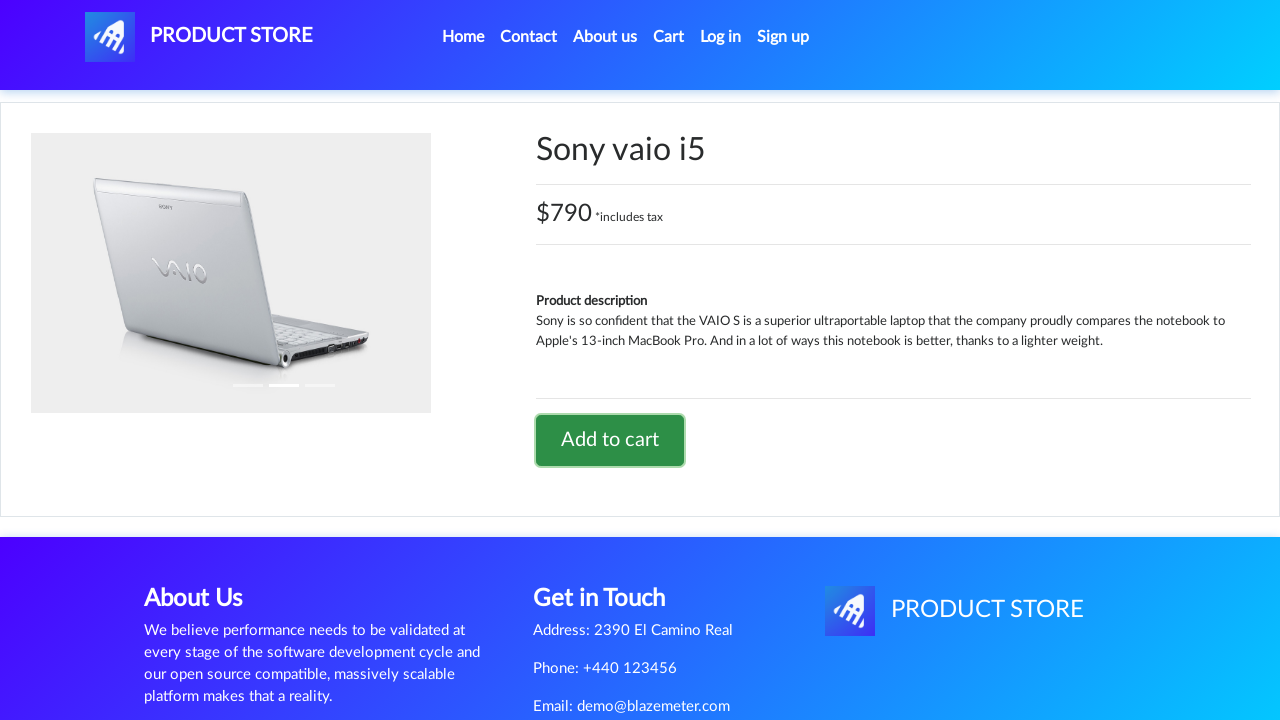

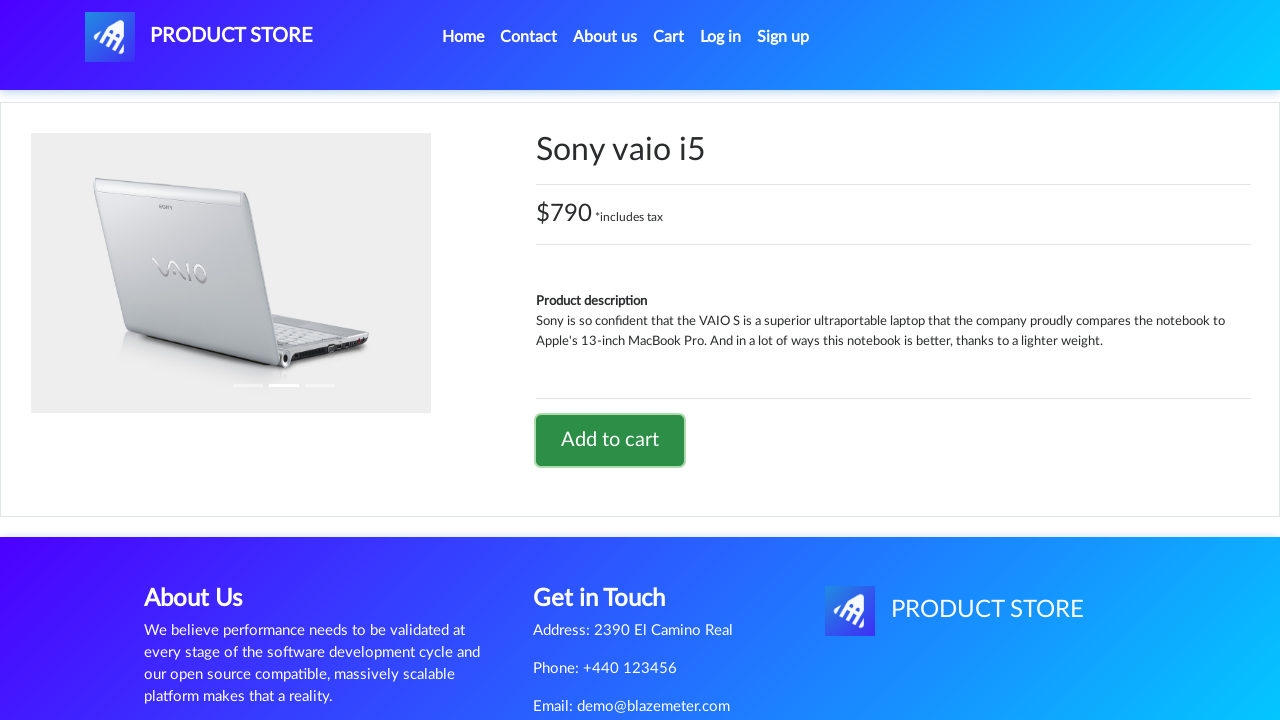